Tests clicking on the Account text link in the header navigation

Starting URL: https://www.bhaane.com/

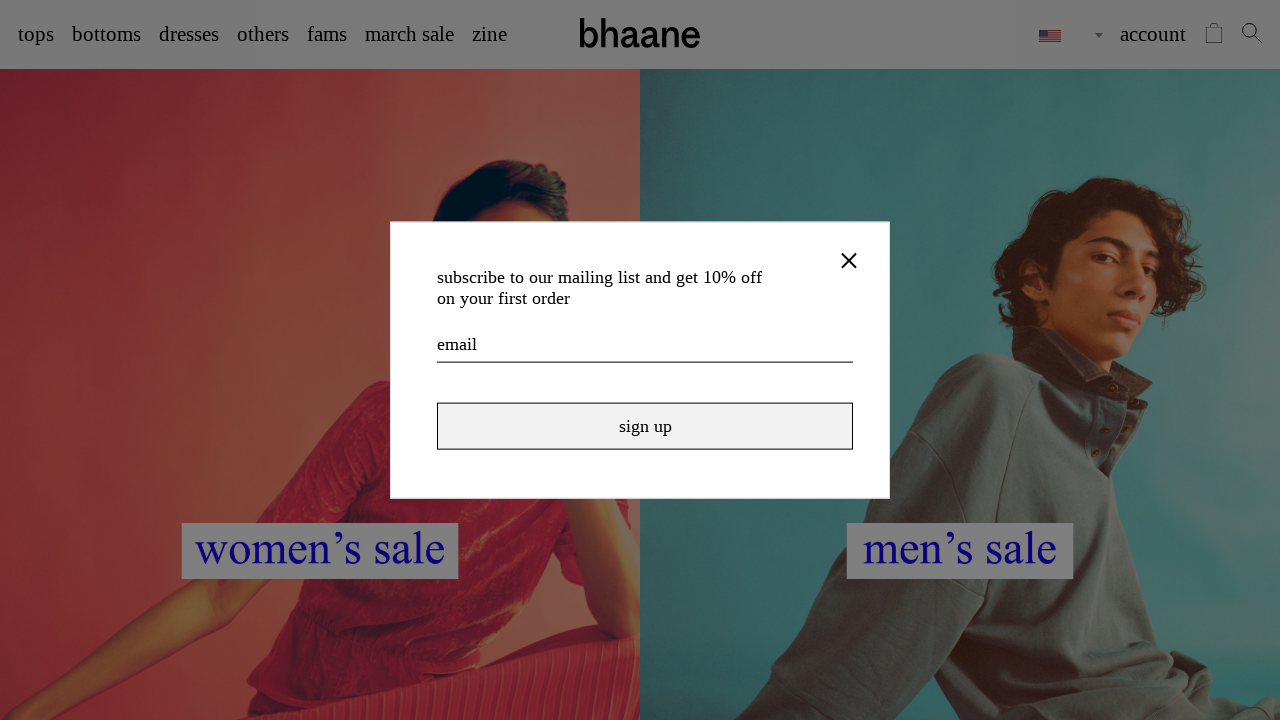

Closed popup by clicking modal div at (851, 266) on //*[@id="mdiv"]
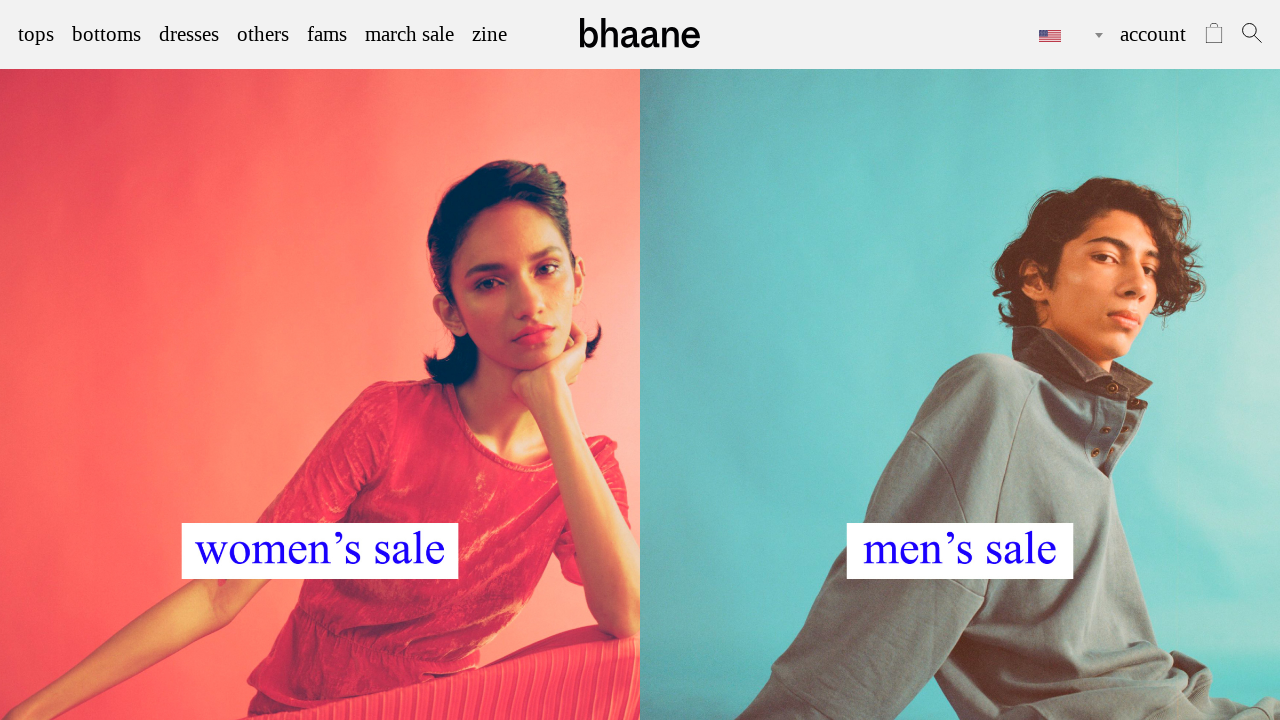

Clicked on Account text link in header navigation at (1153, 44) on //*[@id="top-header"]/div[1]/div/div[4]/ul/li[2]
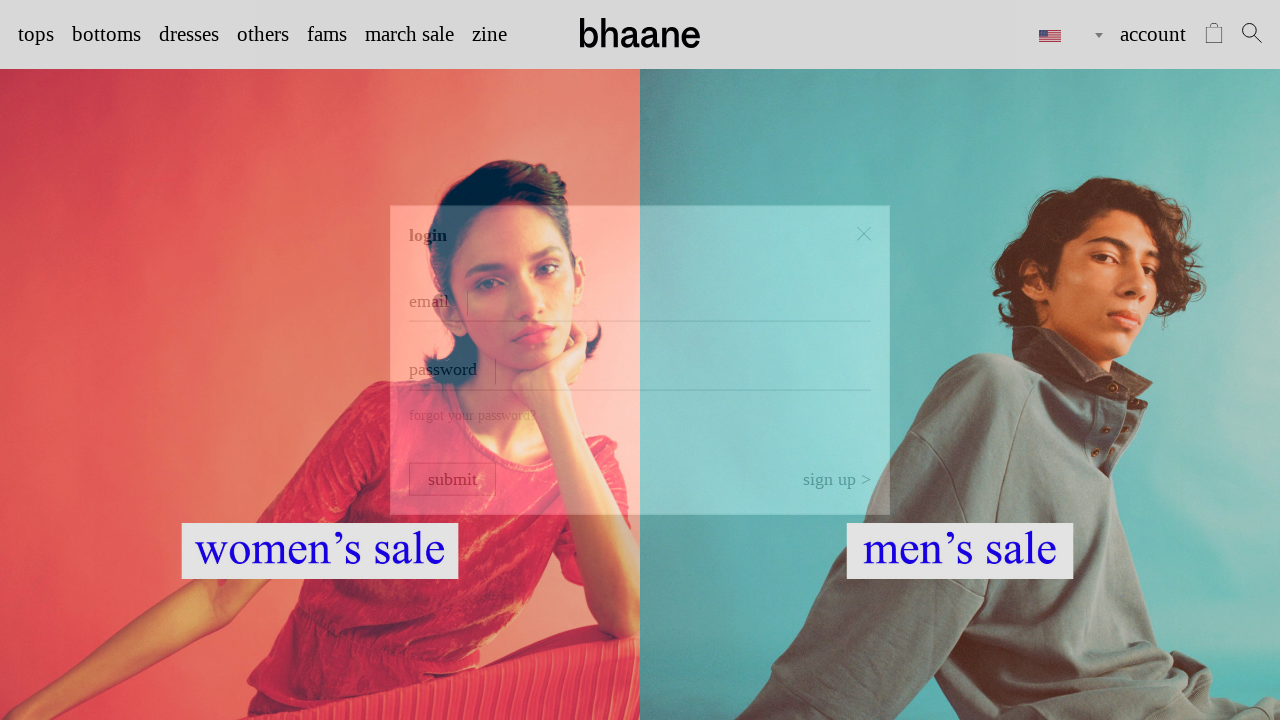

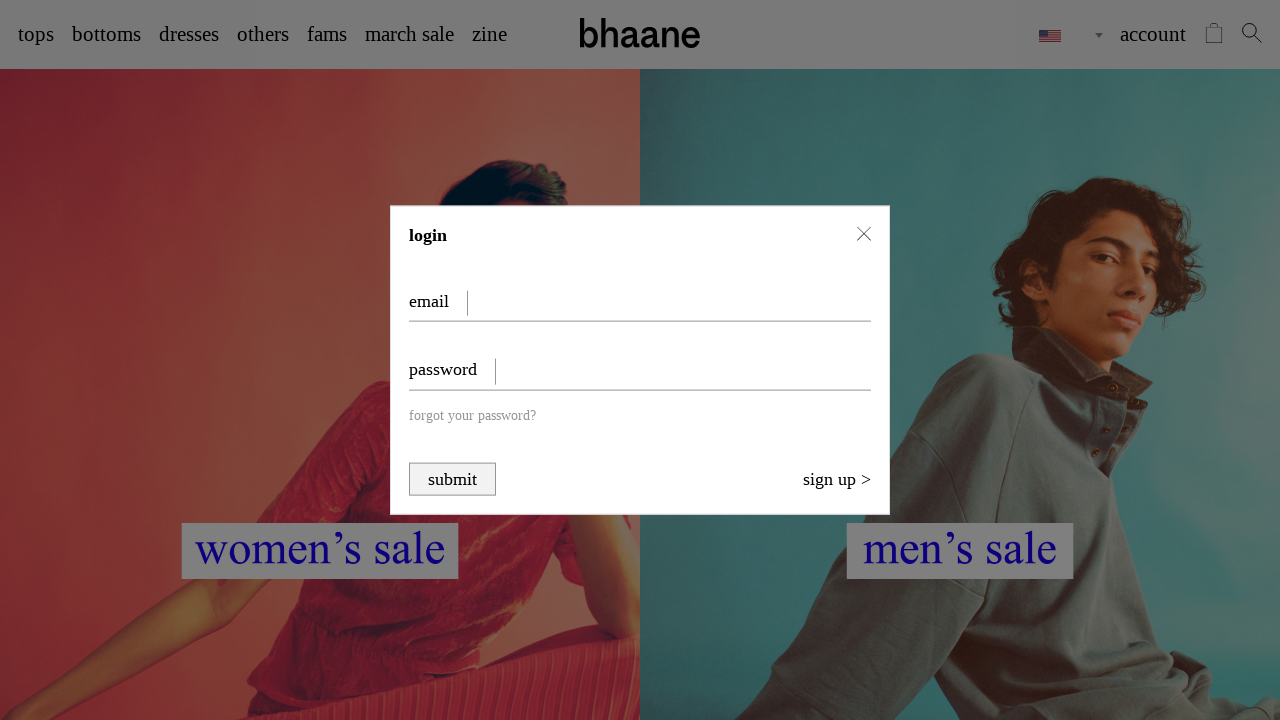